Navigates to a football statistics website, clicks the "All matches" button to show all match data, and selects "Spain" from the country dropdown filter to view Spanish league matches.

Starting URL: https://www.adamchoi.co.uk/overs/detailed

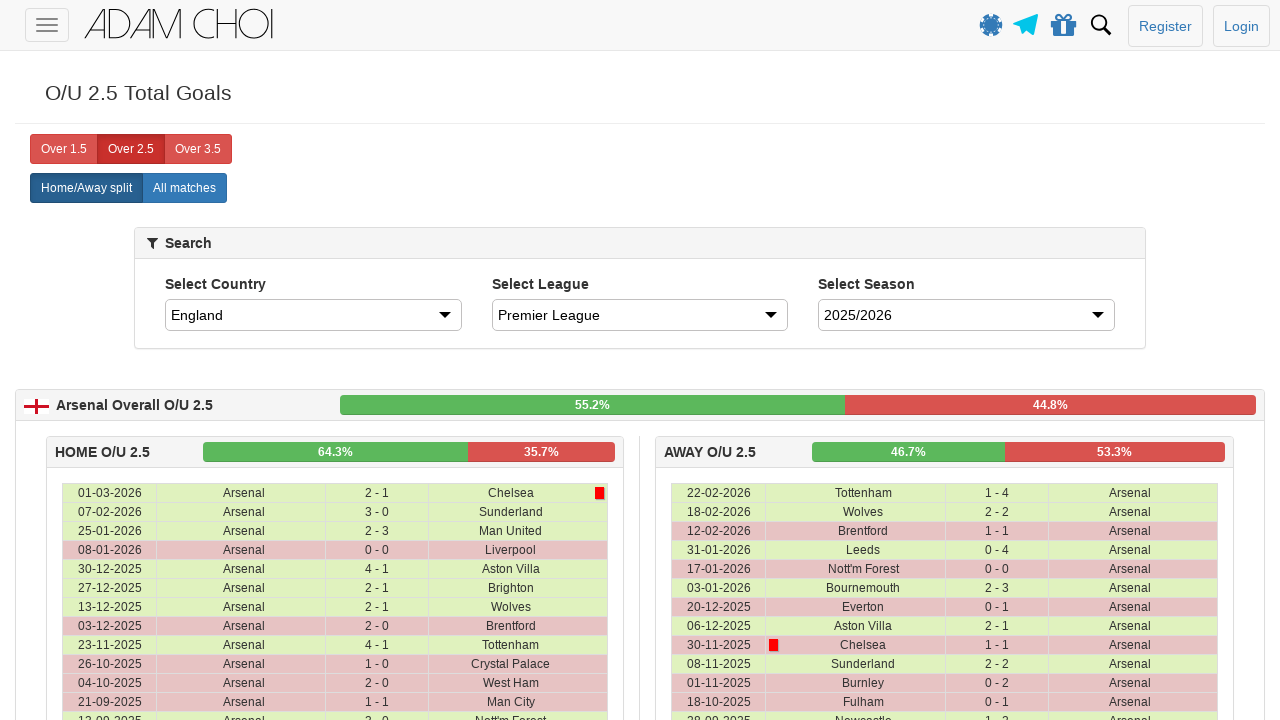

Clicked 'All matches' button to display all match data at (184, 188) on xpath=//label[@analytics-event="All matches"]
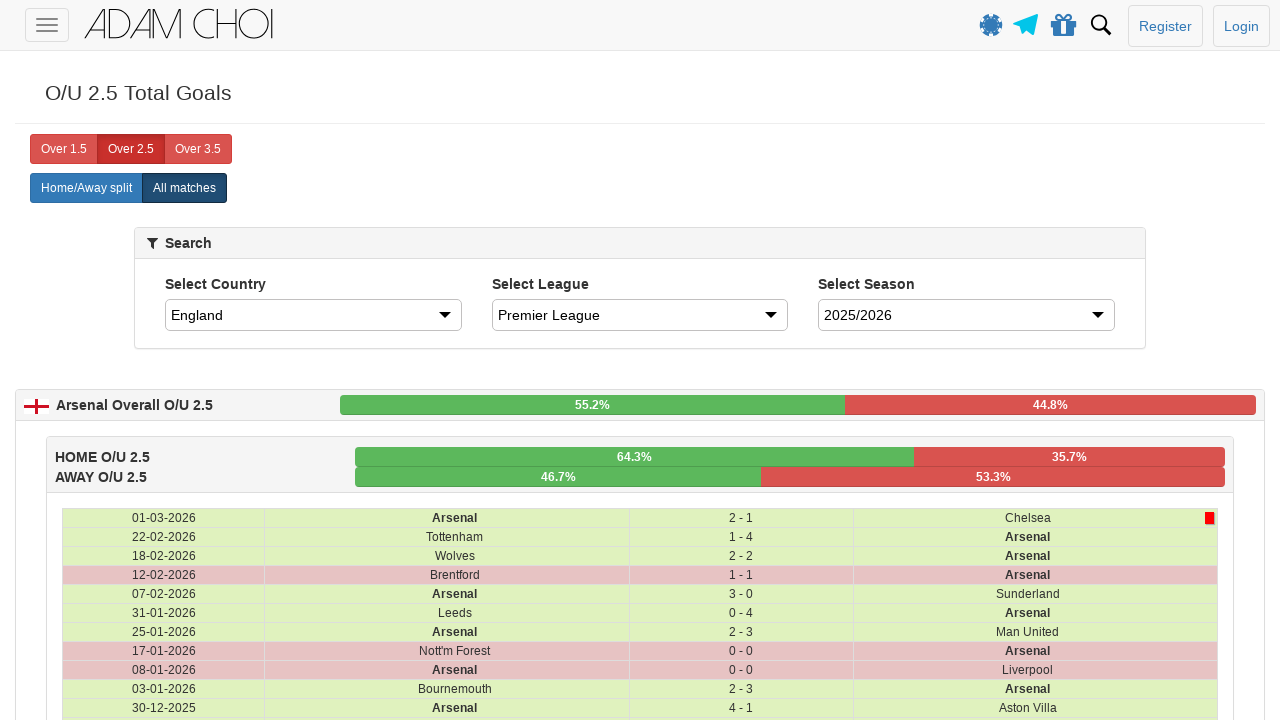

Selected 'Spain' from country dropdown filter on #country
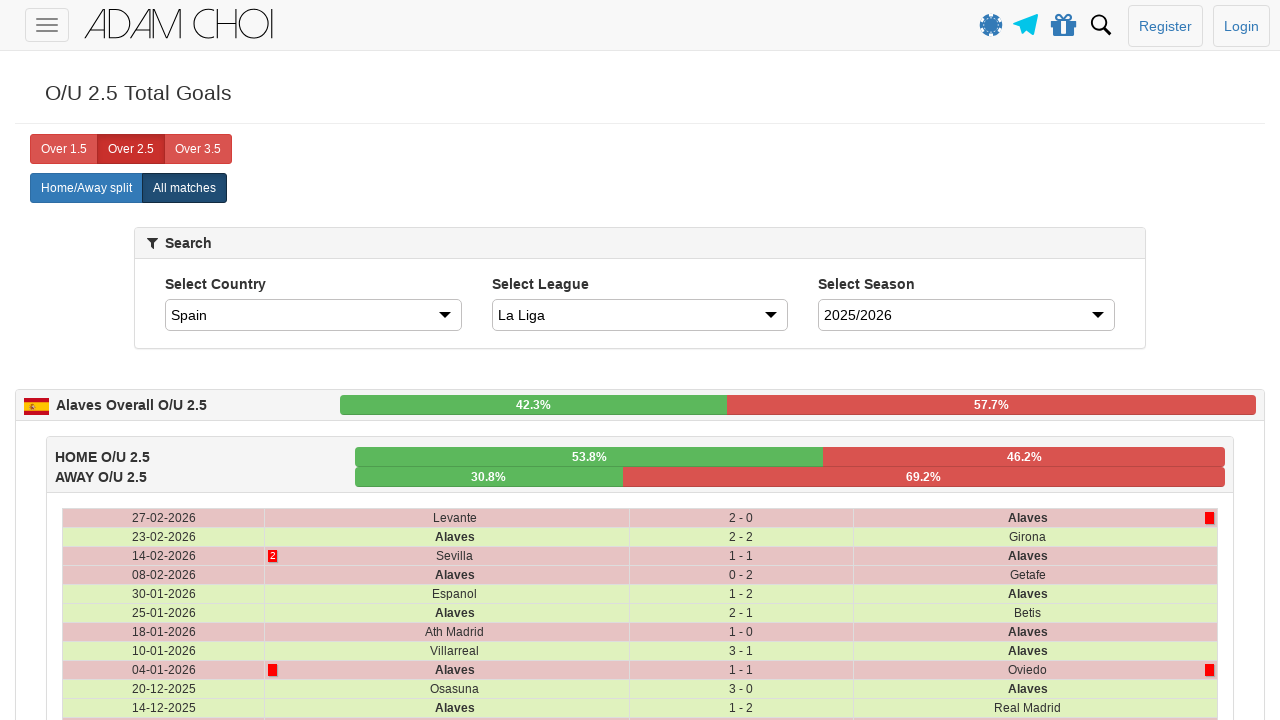

Match data table rows loaded successfully
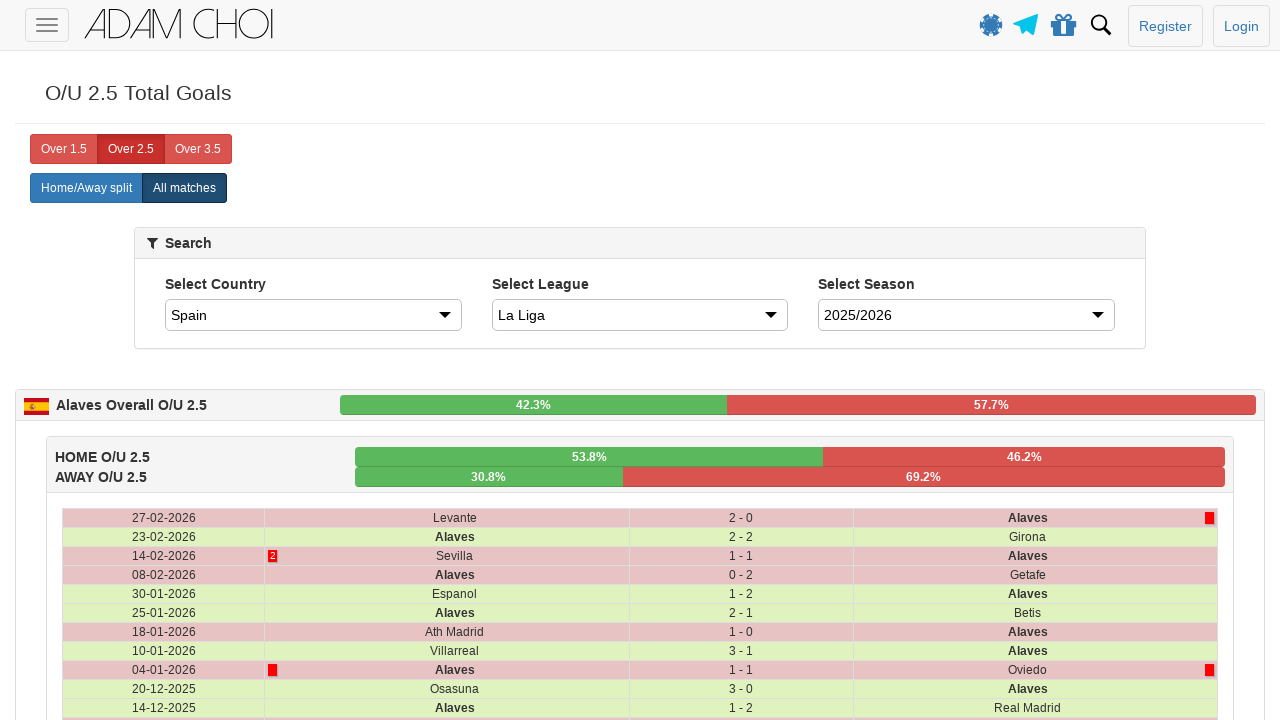

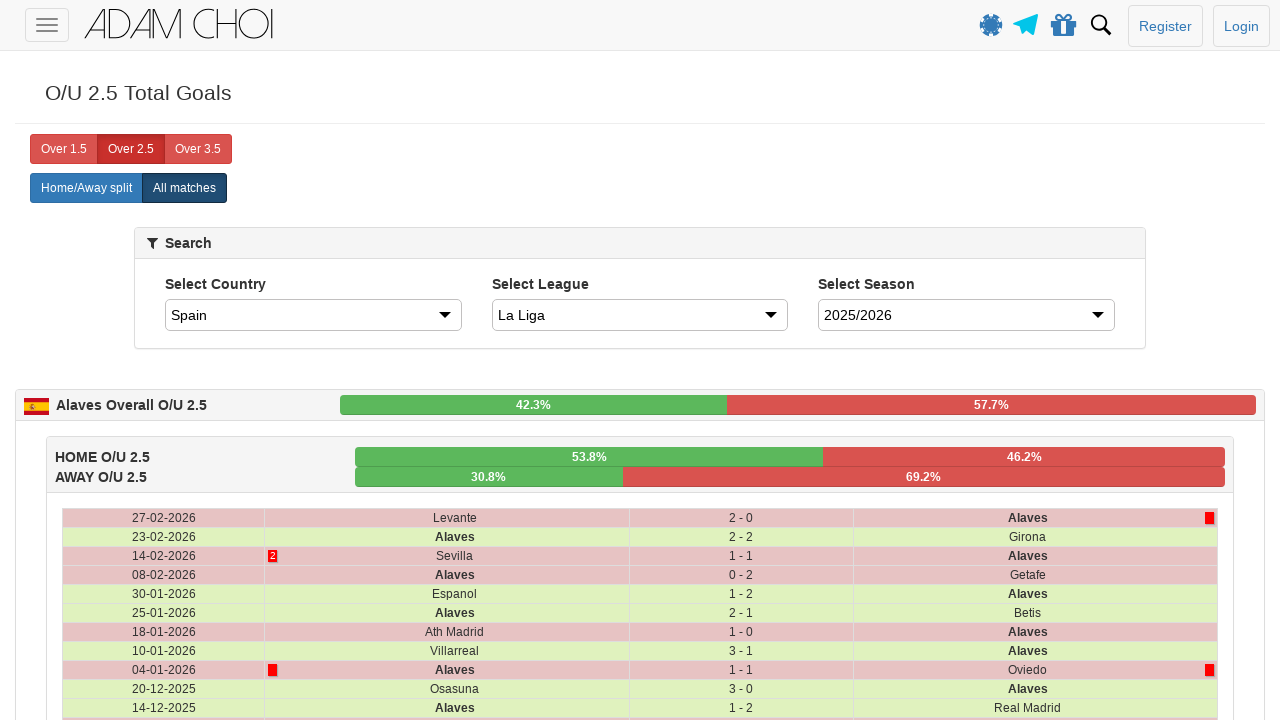